Tests a counter application by verifying initial count value, clicking increment button 5 times and decrement button once, then verifying the final count

Starting URL: https://qacounter.ccbp.tech/

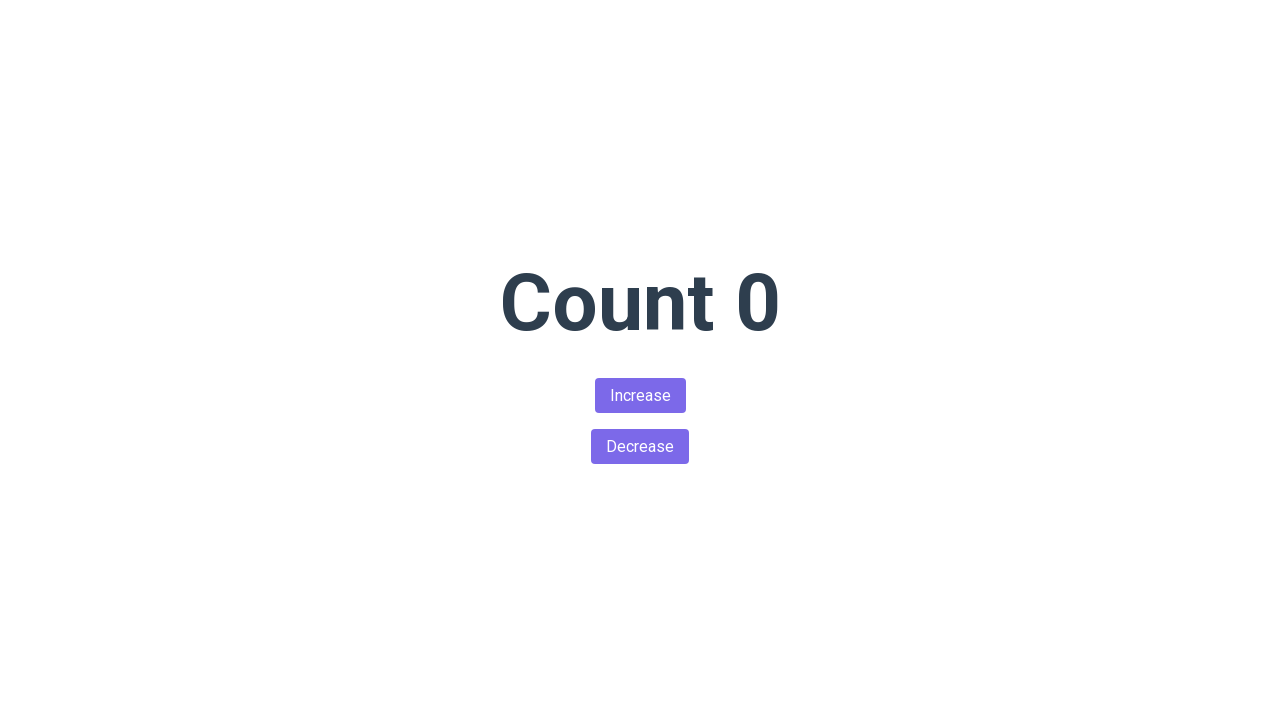

Retrieved initial count value from h1.count element
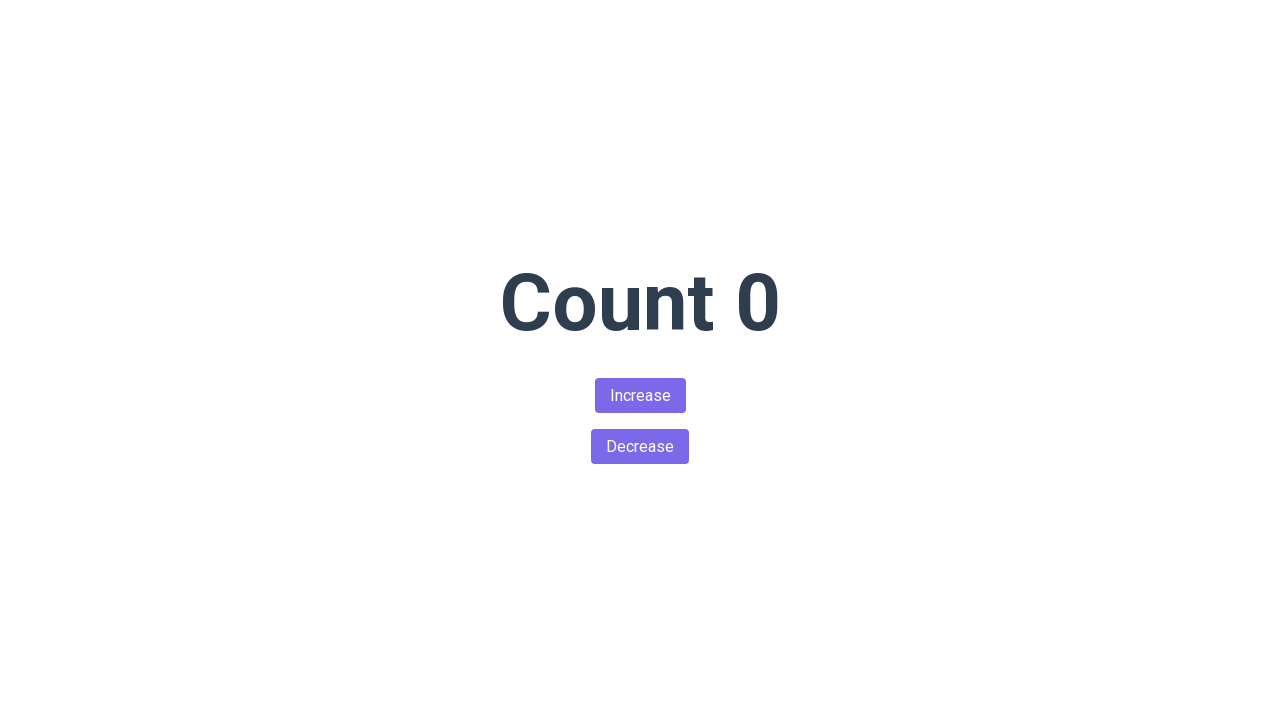

Verified initial count is 'Count 0'
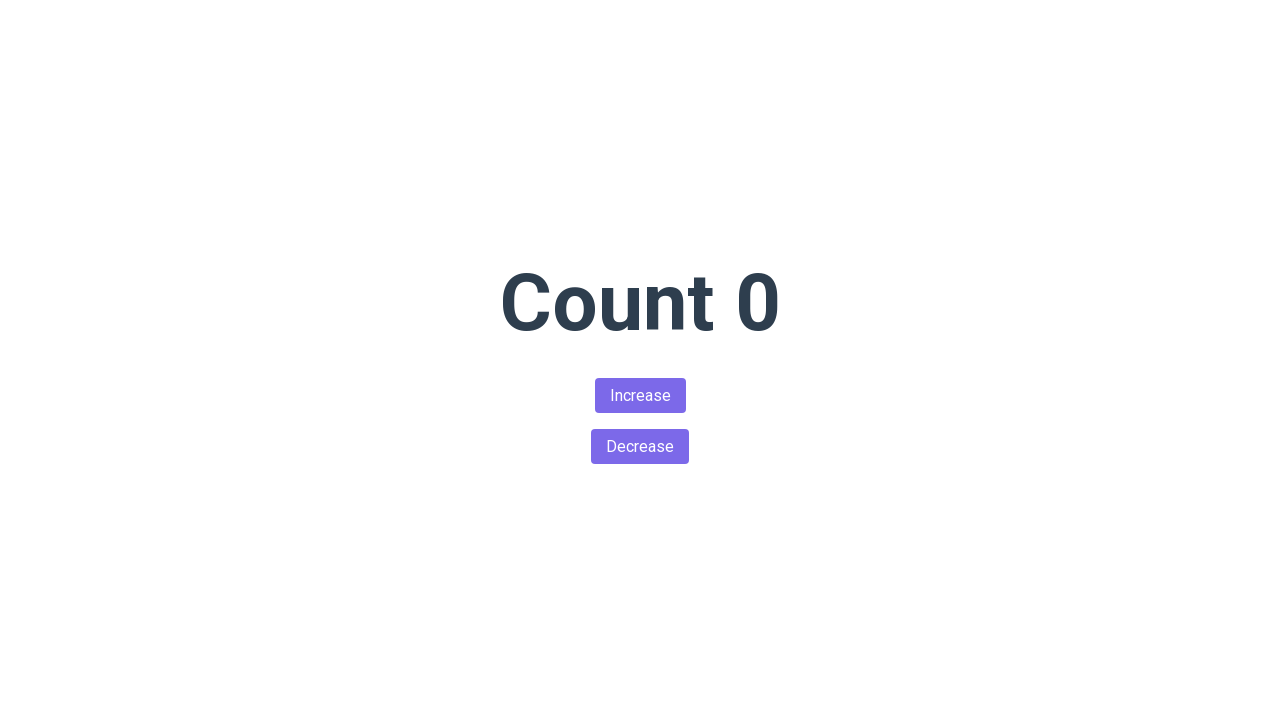

Located increment button
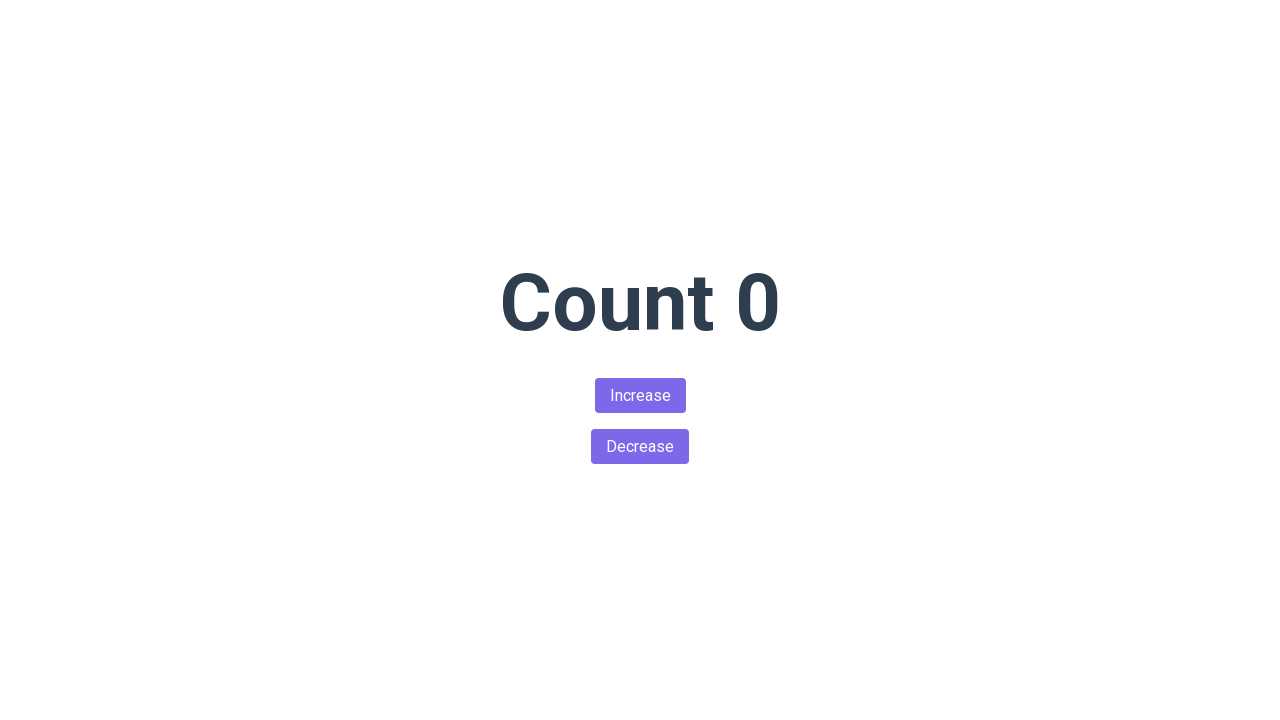

Located decrement button
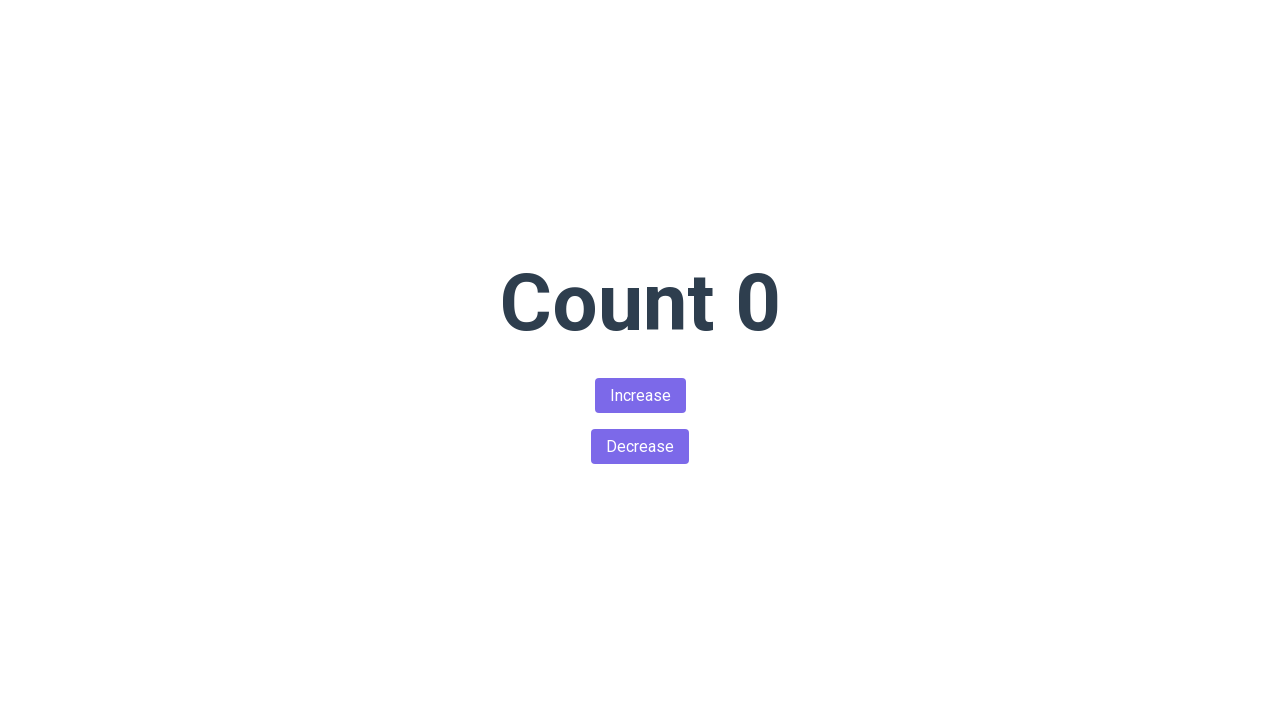

Clicked increment button (click 1 of 5) at (640, 396) on #root > div > button:nth-child(2)
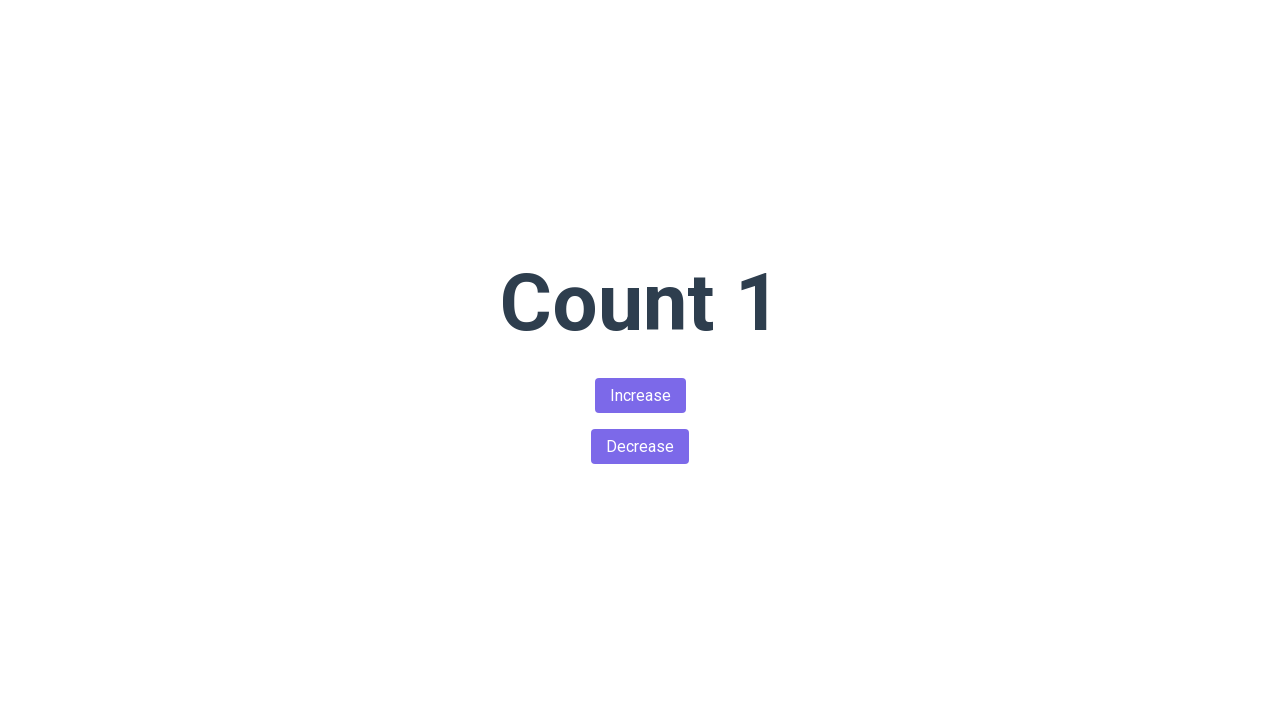

Clicked increment button (click 2 of 5) at (640, 396) on #root > div > button:nth-child(2)
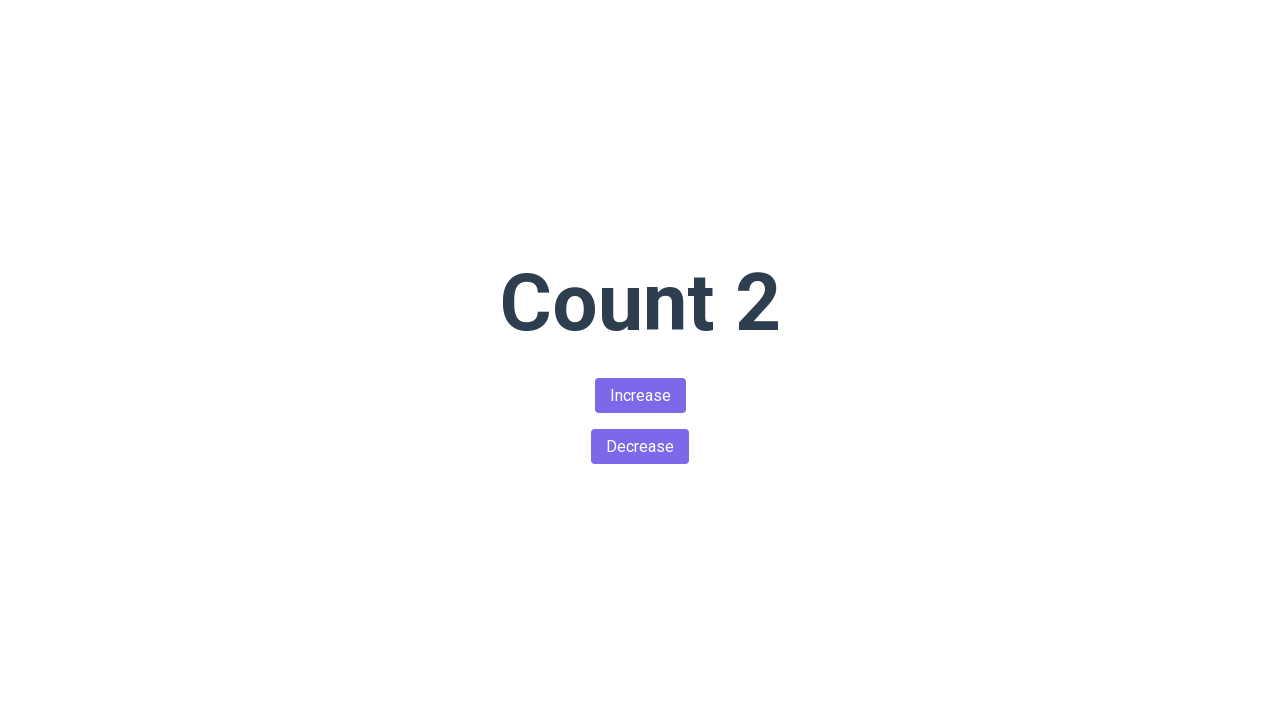

Clicked increment button (click 3 of 5) at (640, 396) on #root > div > button:nth-child(2)
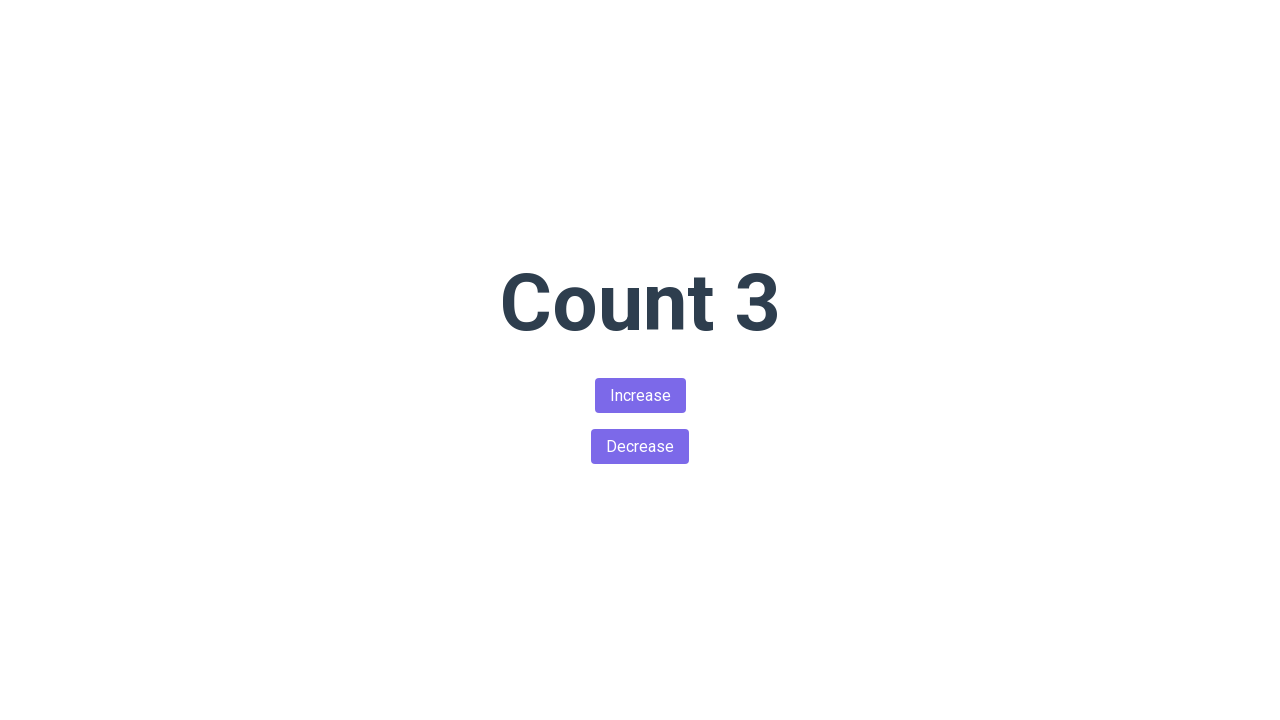

Clicked increment button (click 4 of 5) at (640, 396) on #root > div > button:nth-child(2)
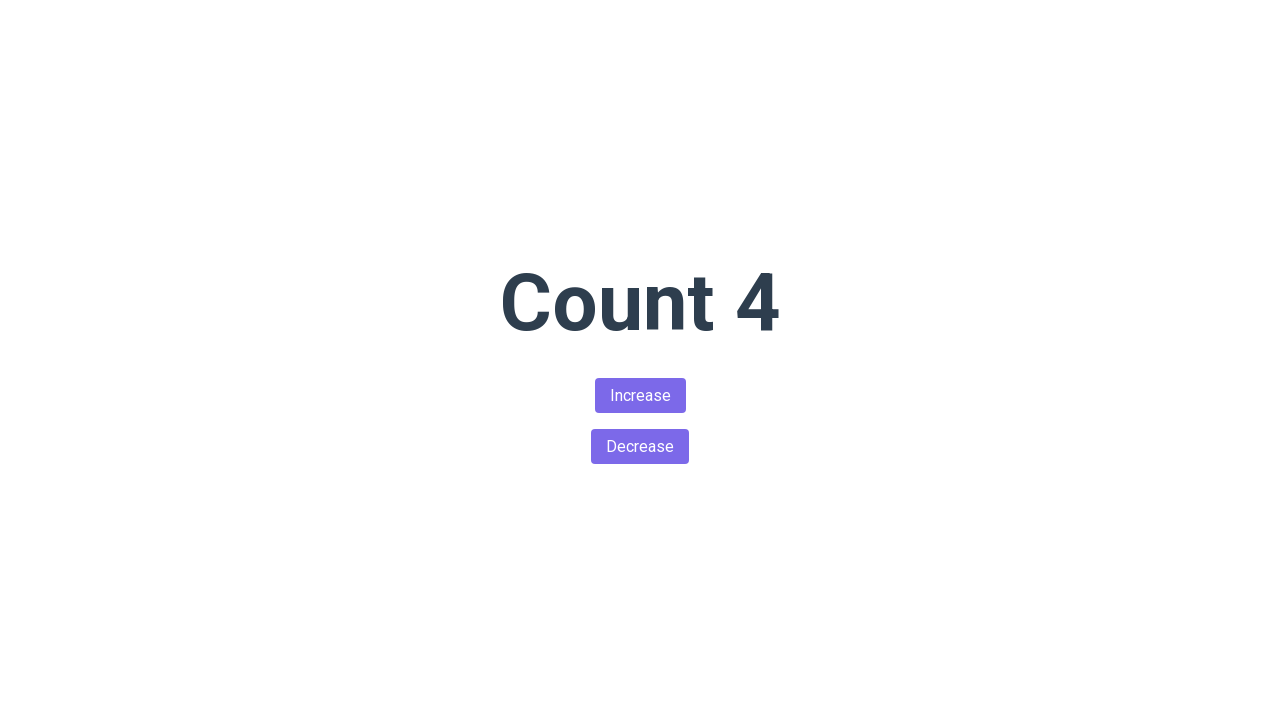

Clicked increment button (click 5 of 5) at (640, 396) on #root > div > button:nth-child(2)
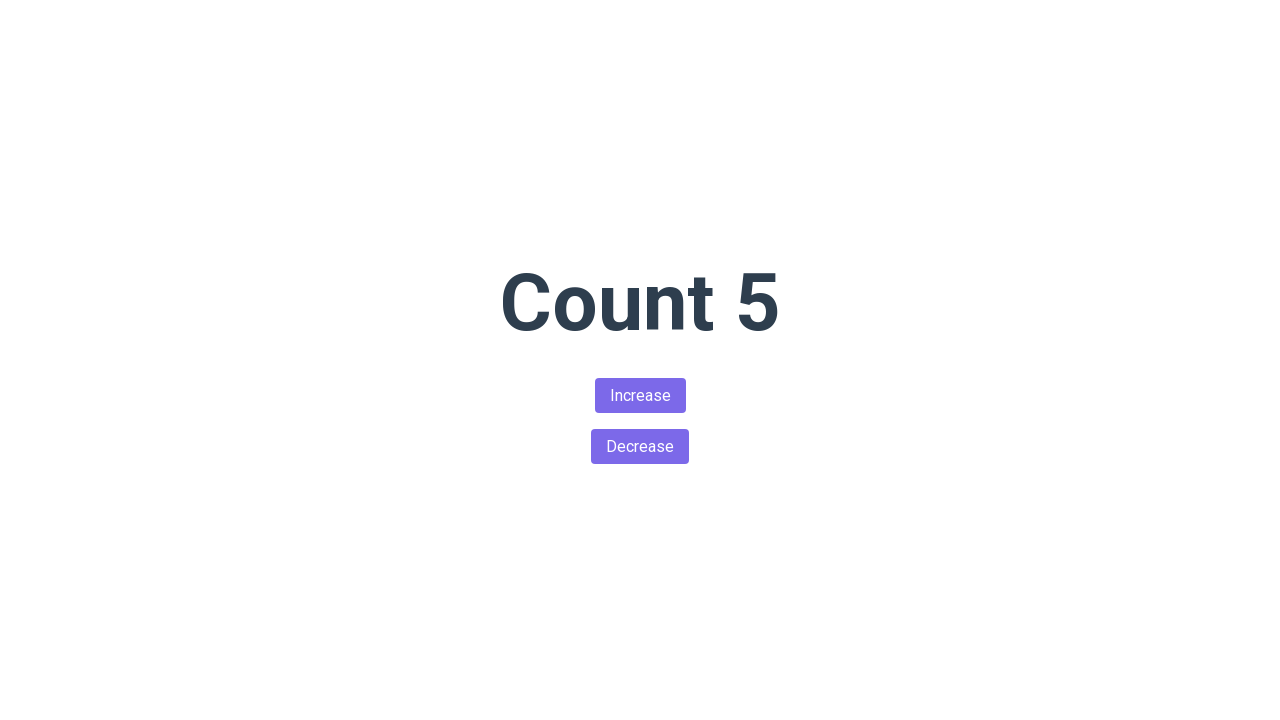

Clicked decrement button once at (640, 446) on #root > div > button:nth-child(3)
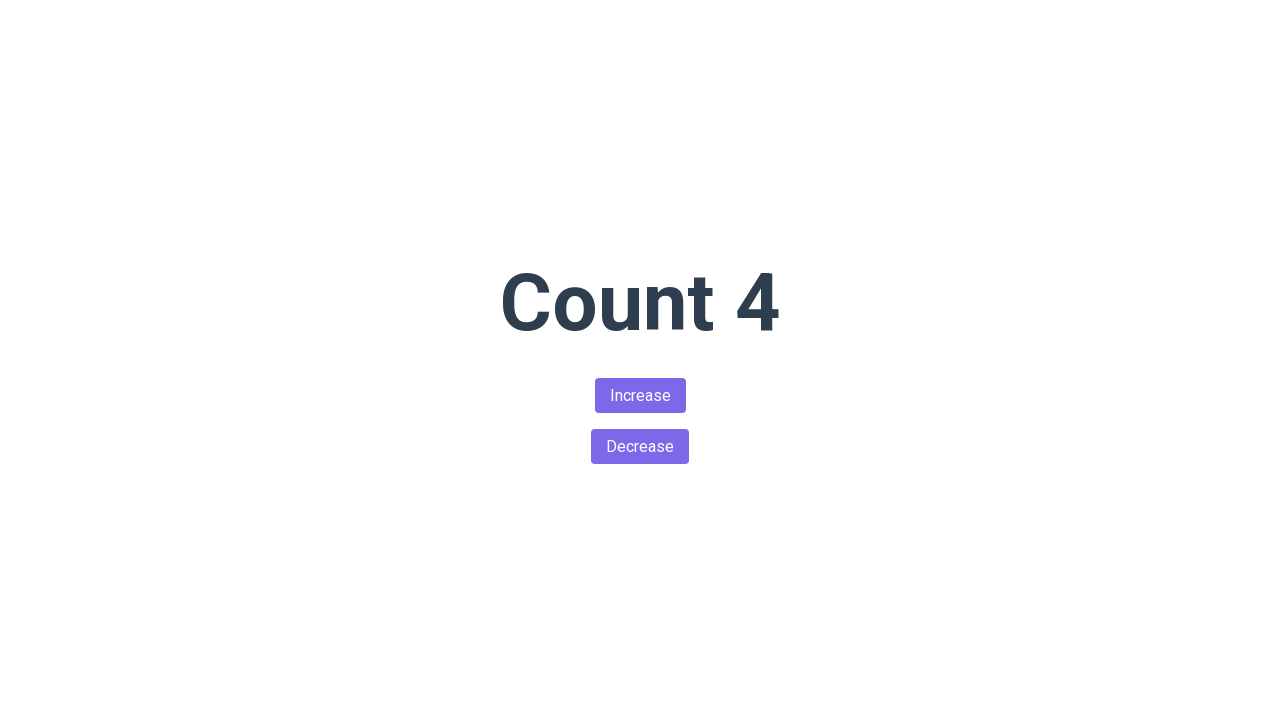

Retrieved final count value from .count element
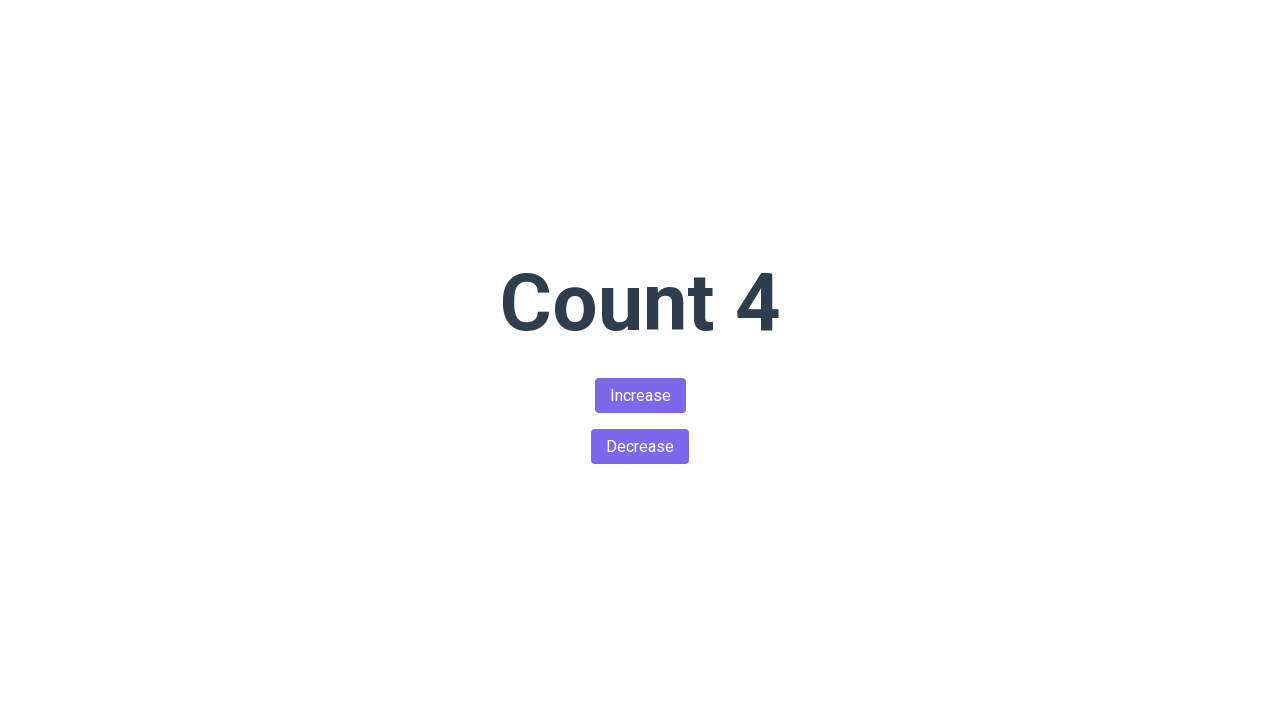

Verified final count is 'Count 4'
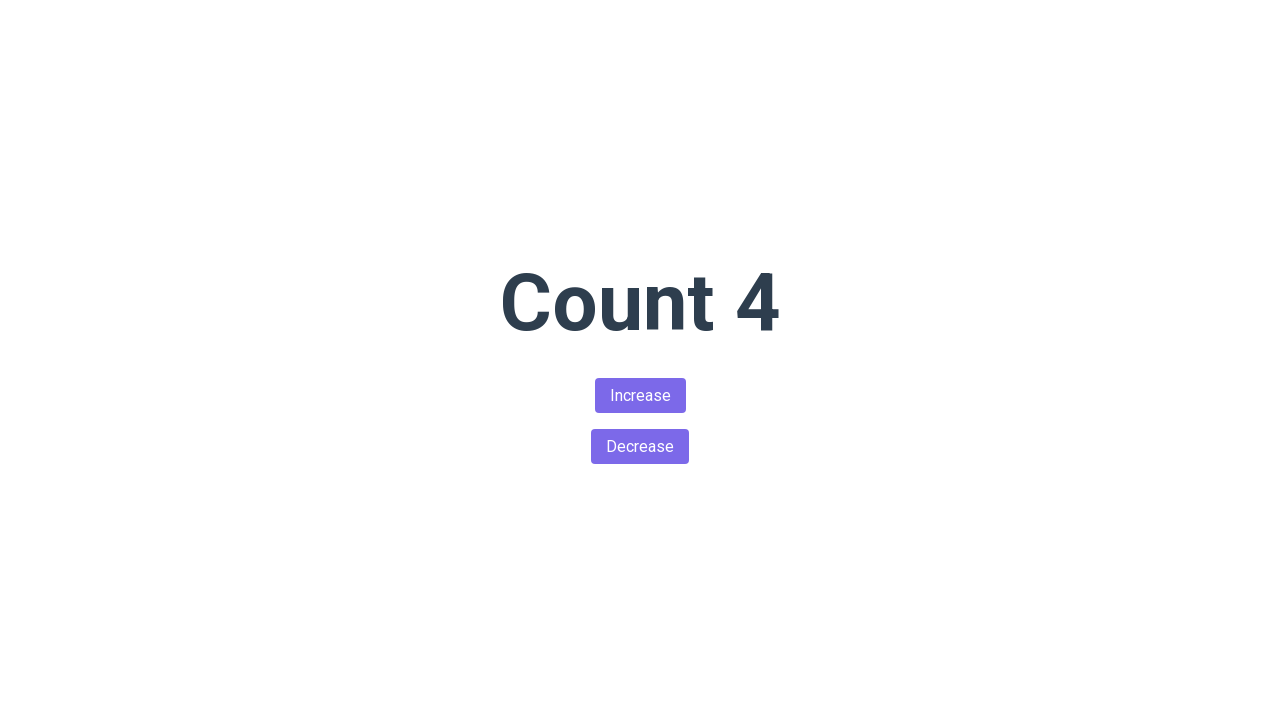

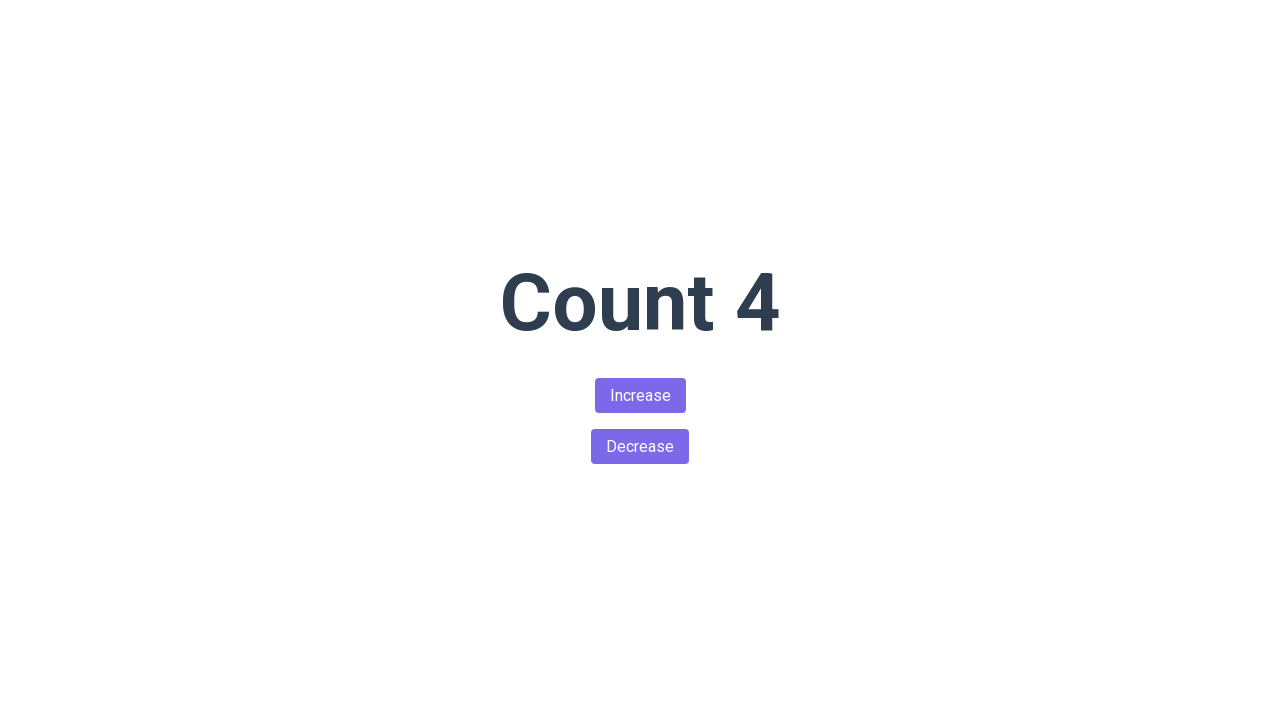